Navigates to a practice website and verifies the page title equals "Practice"

Starting URL: http://practice.cybertekschool.com/

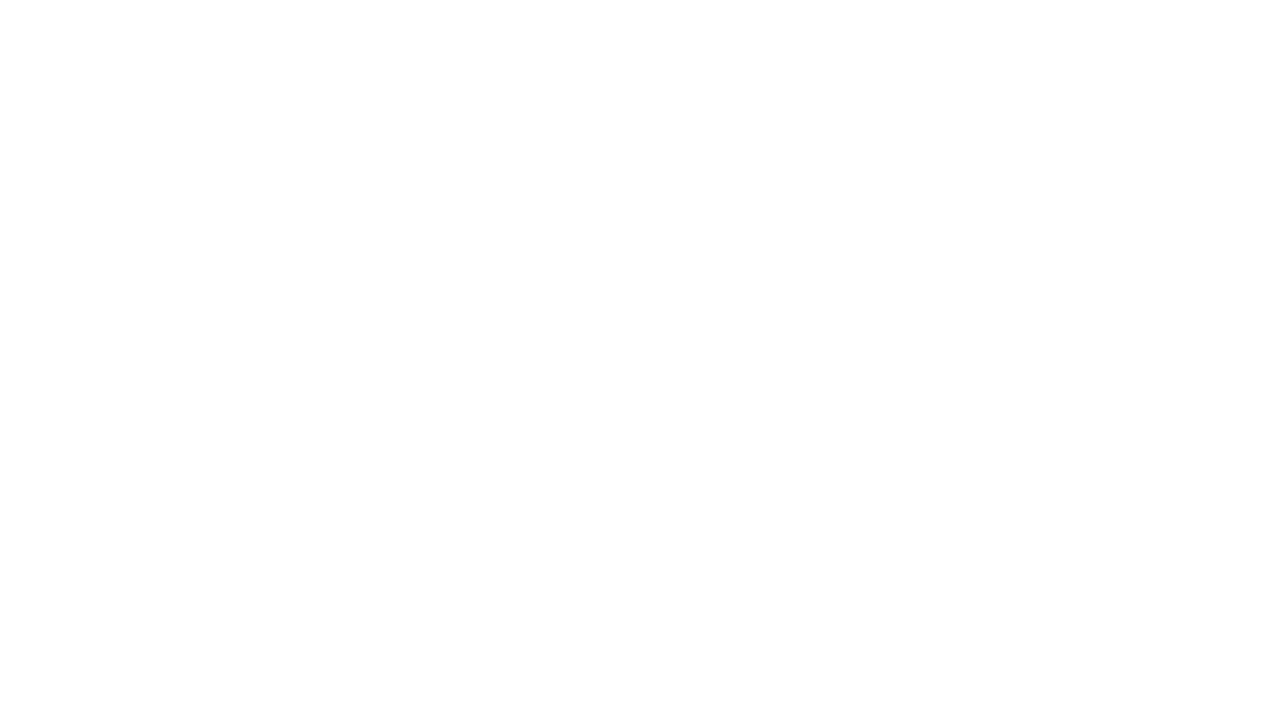

Navigated to http://etsy.com/
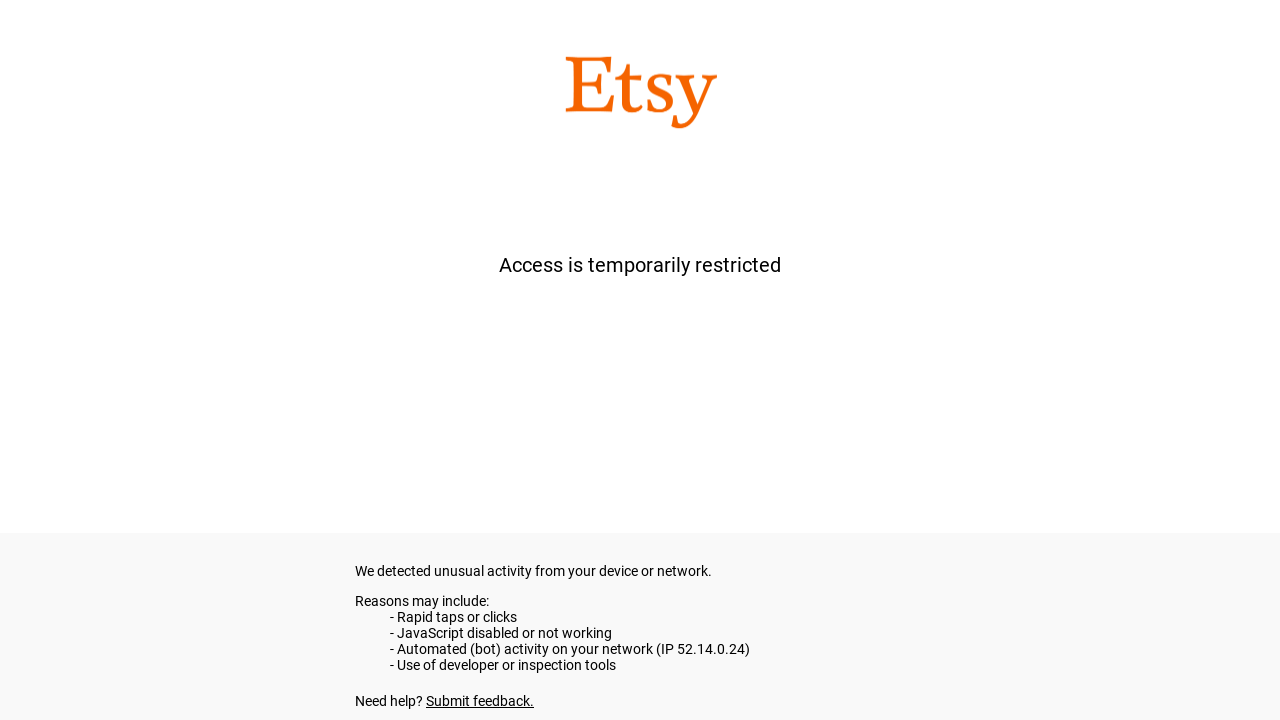

Retrieved page title
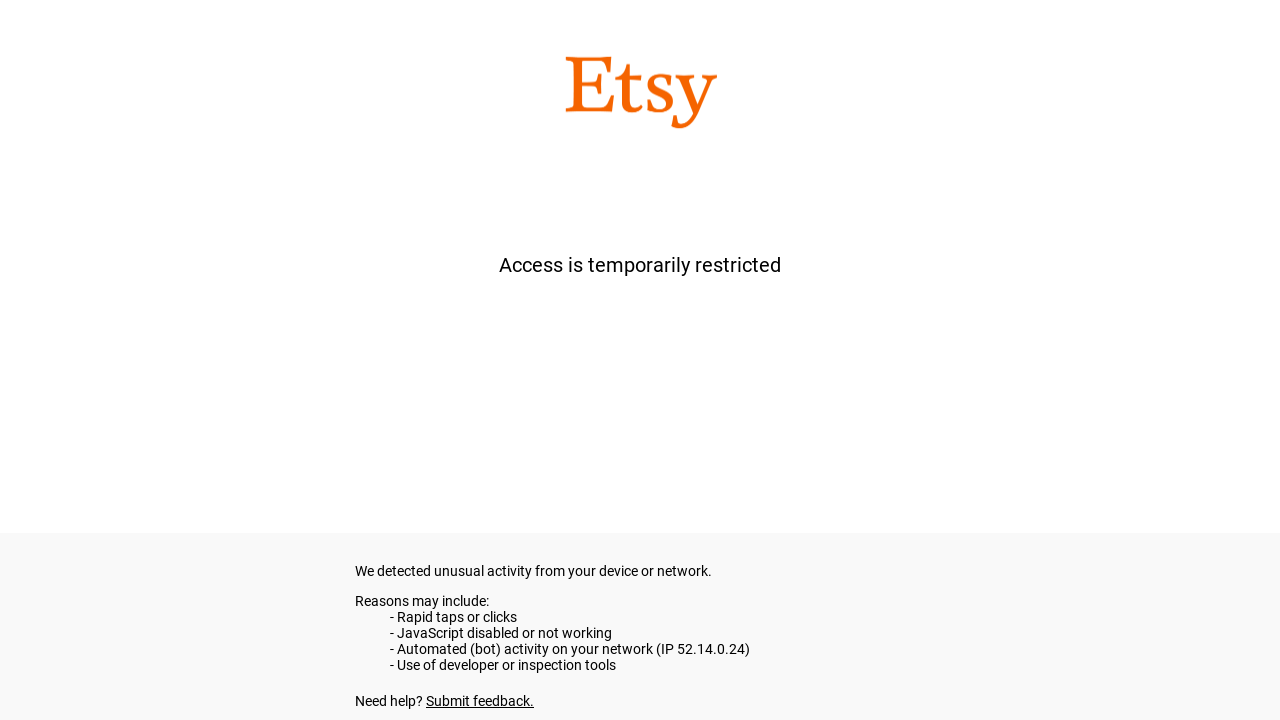

Set expected title to 'Practice'
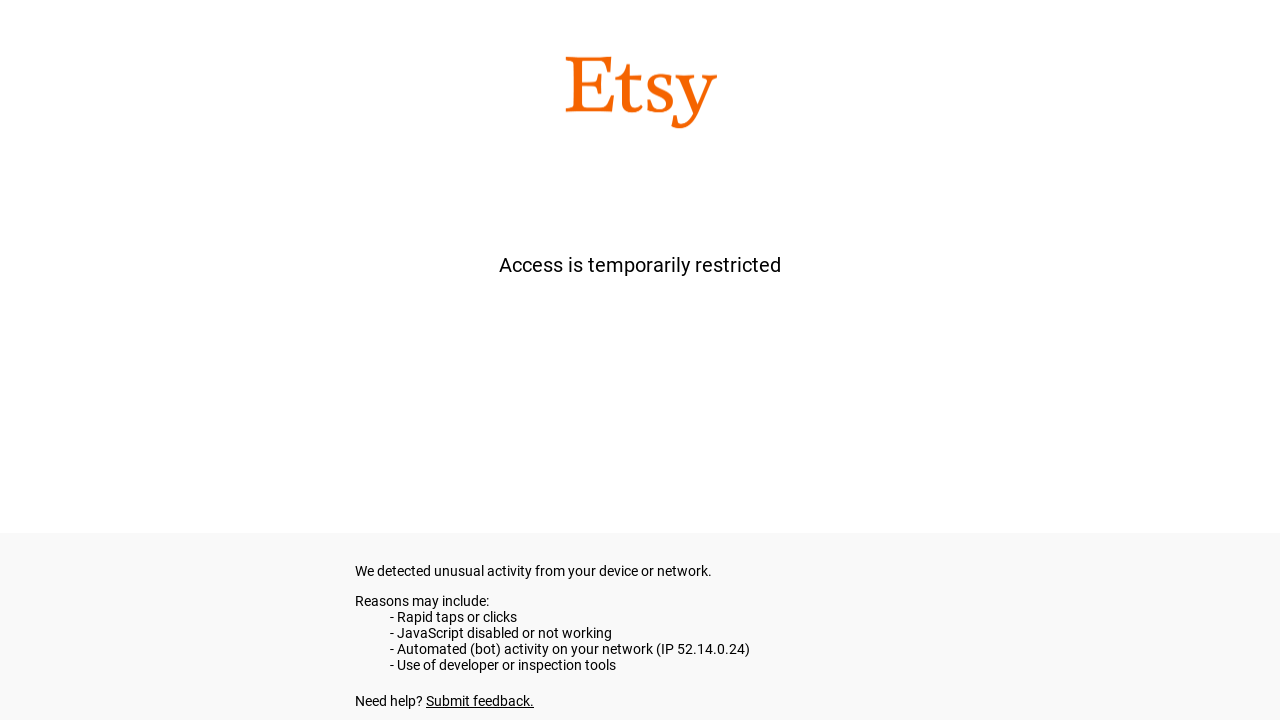

Waited for page to reach domcontentloaded state
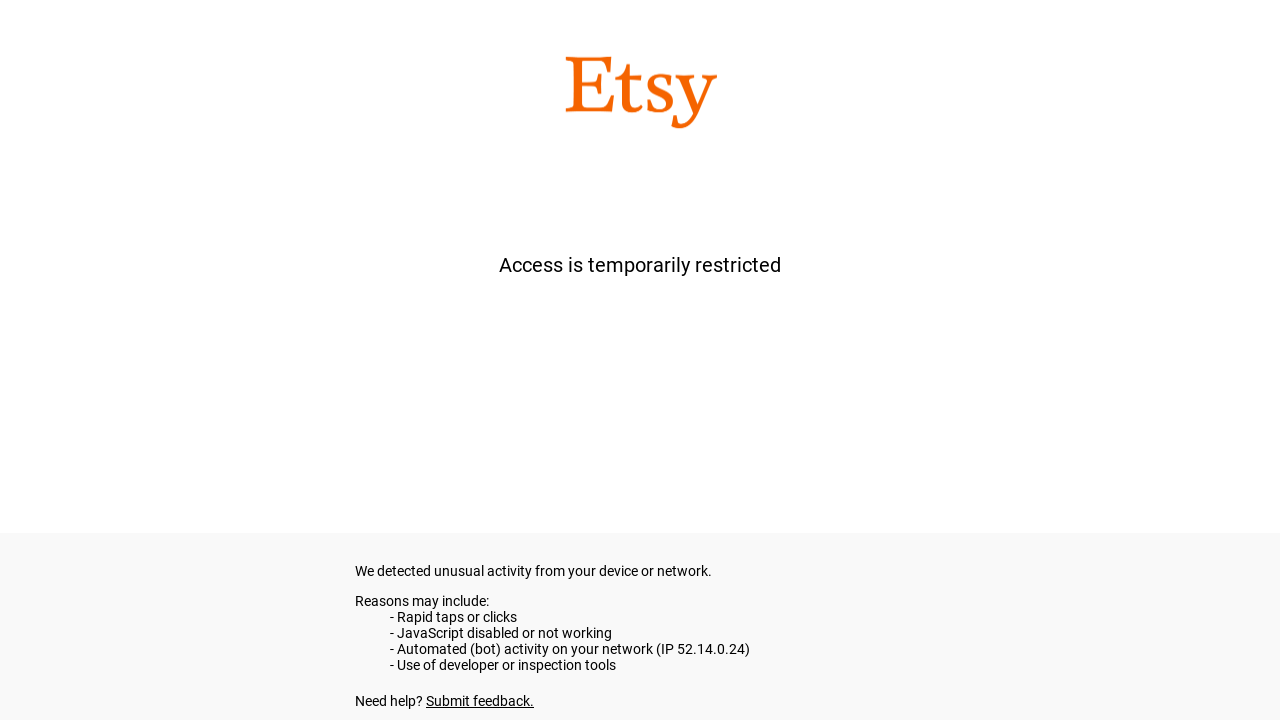

Title verification failed - expected 'Practice' but got 'etsy.com'
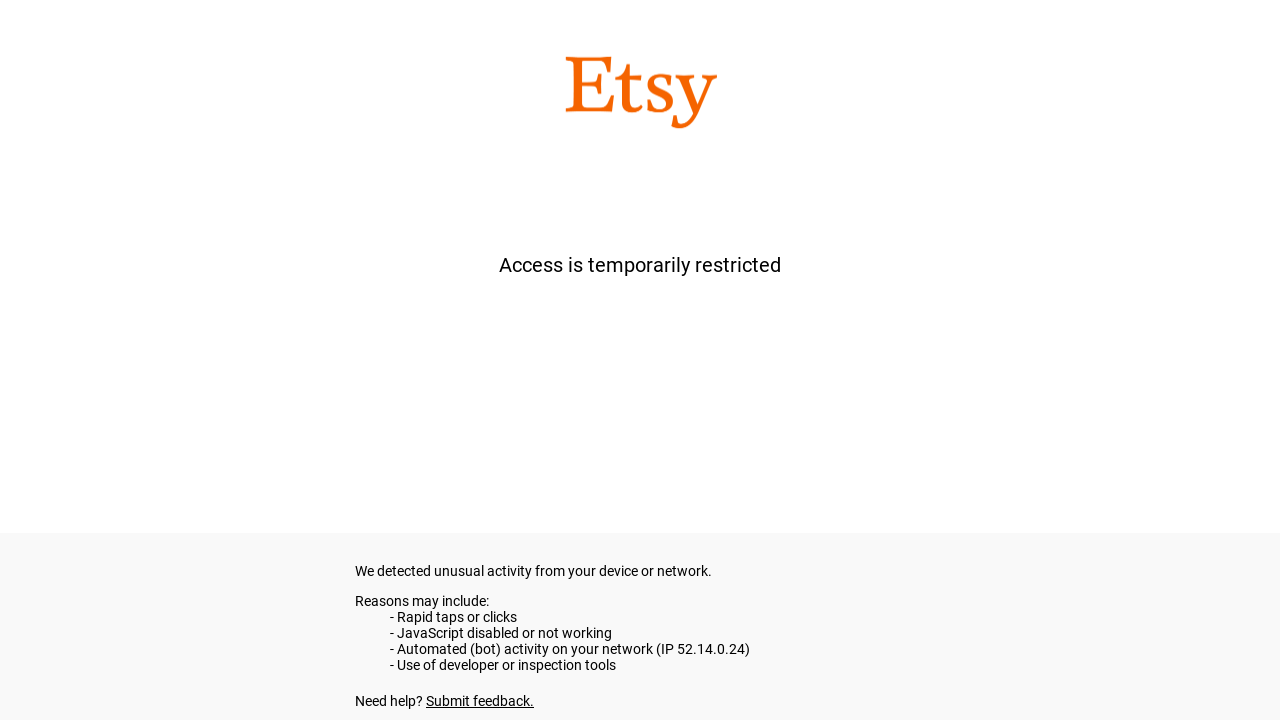

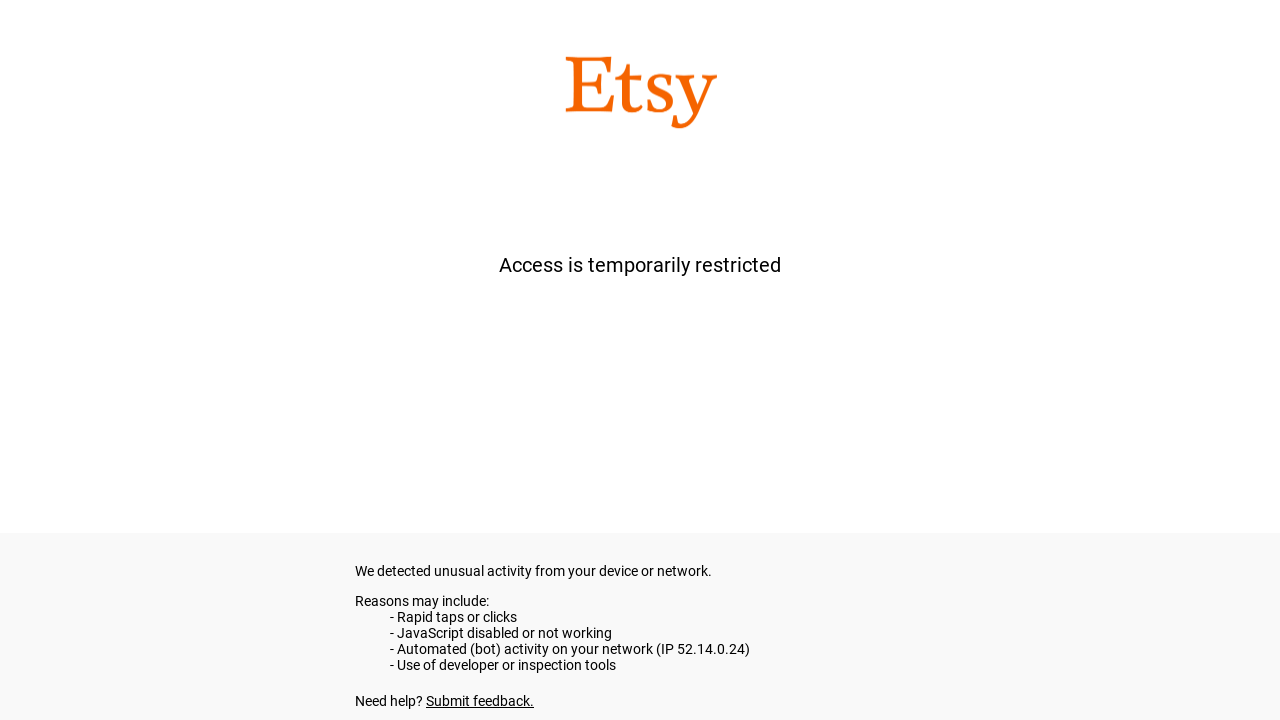